Navigates to NextBaseCRM login page and verifies the presence of UI elements like "remember me" label and "forgot password" link

Starting URL: https://login.nextbasecrm.com/

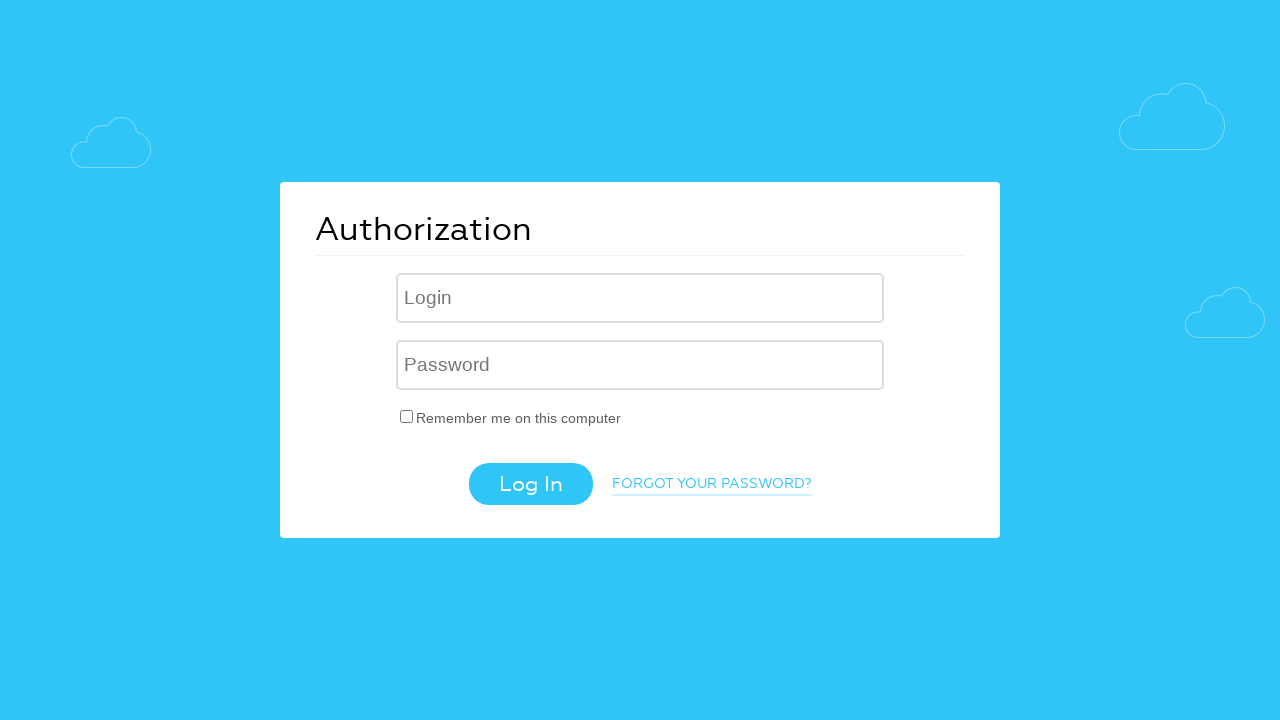

Waited for 'Remember me' label to be visible
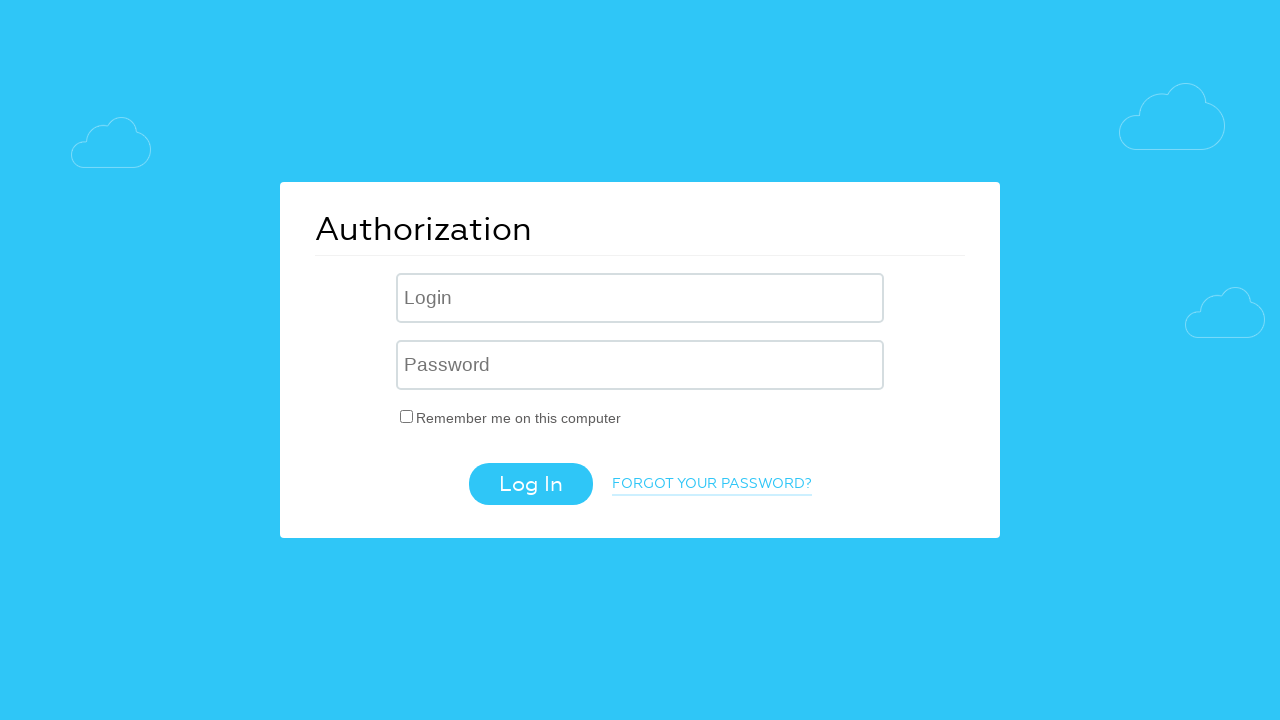

Located the 'Remember me' label element
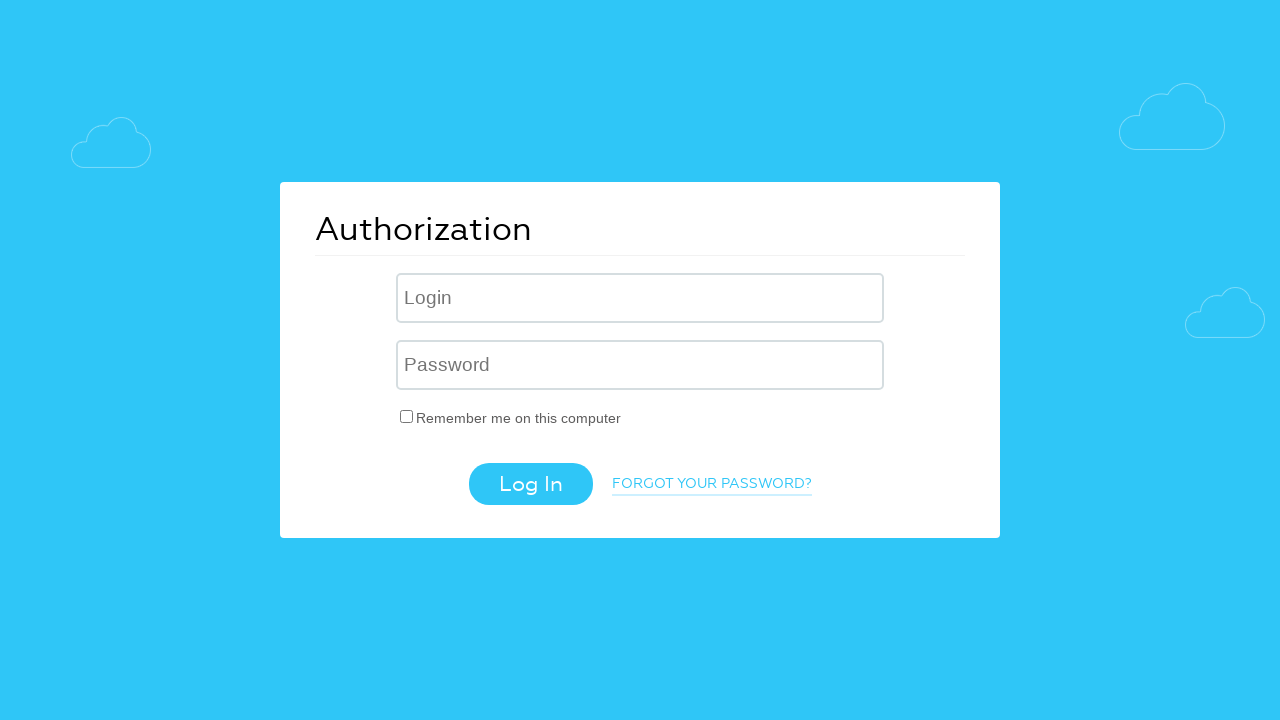

Verified 'Remember me on this computer' text is present in label
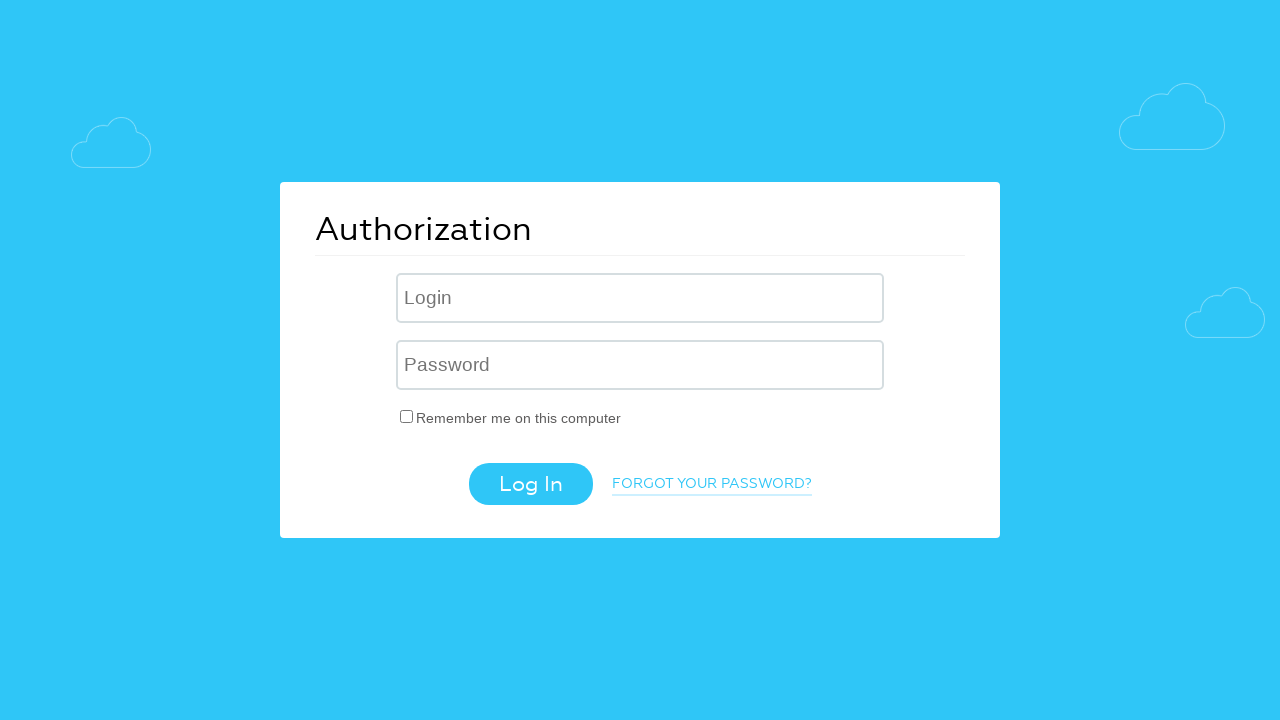

Located the 'Forgot password' link element
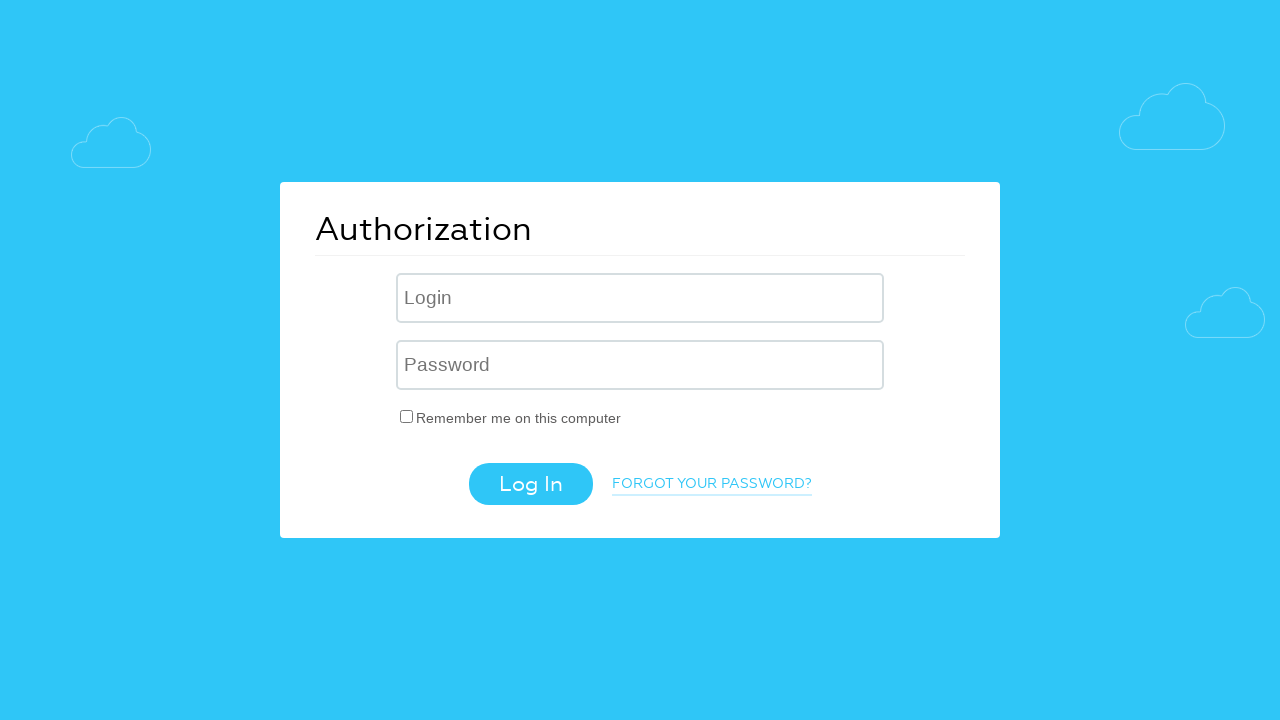

Waited for 'Forgot password' link to be ready
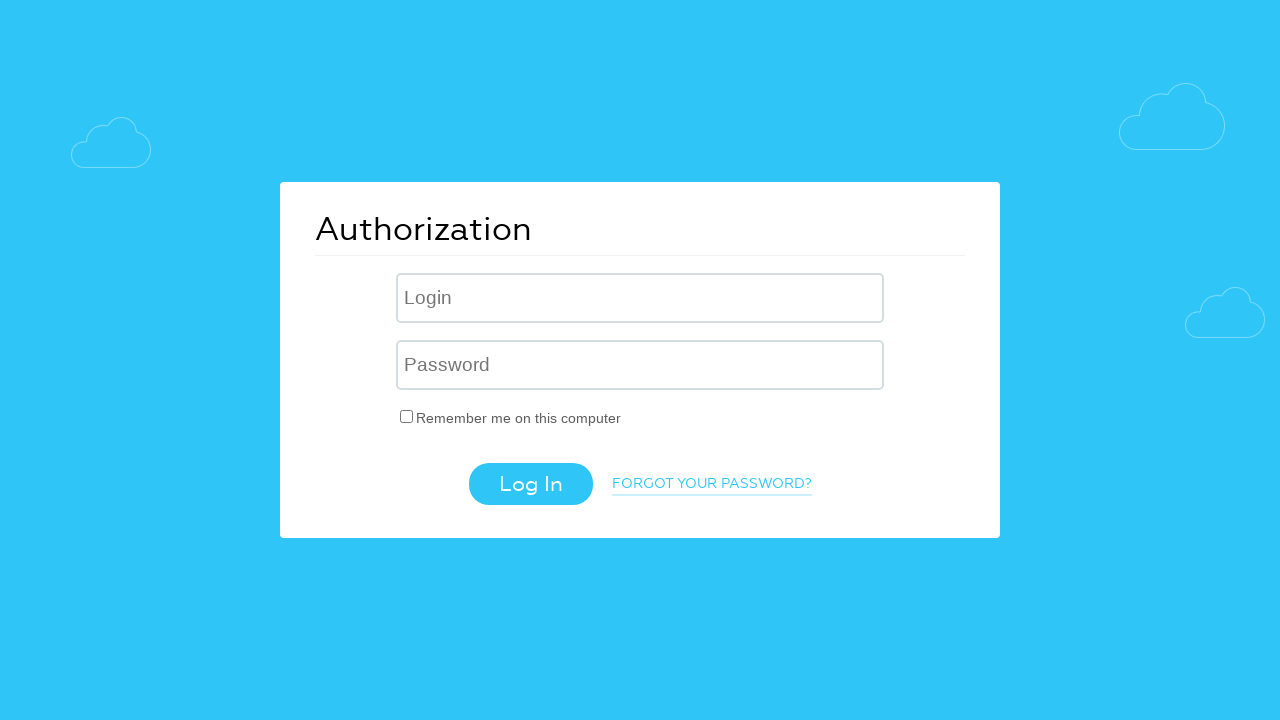

Retrieved href attribute from 'Forgot password' link
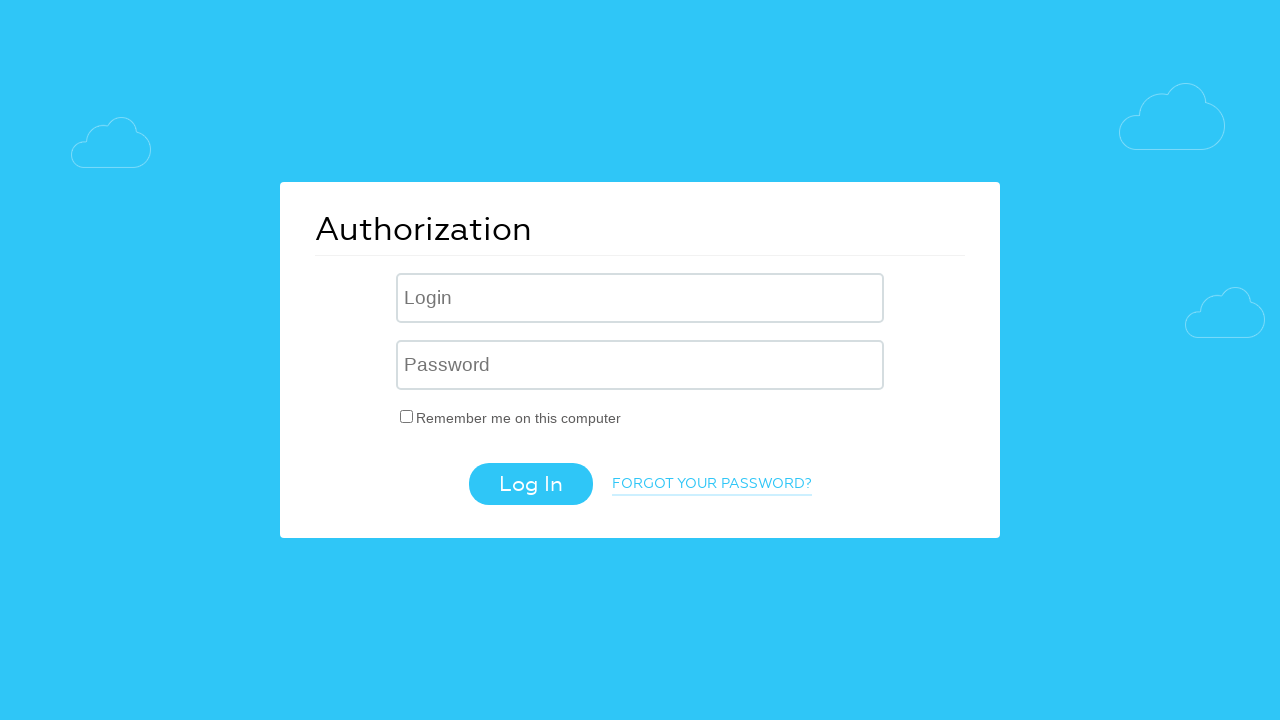

Verified 'forgot_password=yes' parameter is present in href attribute
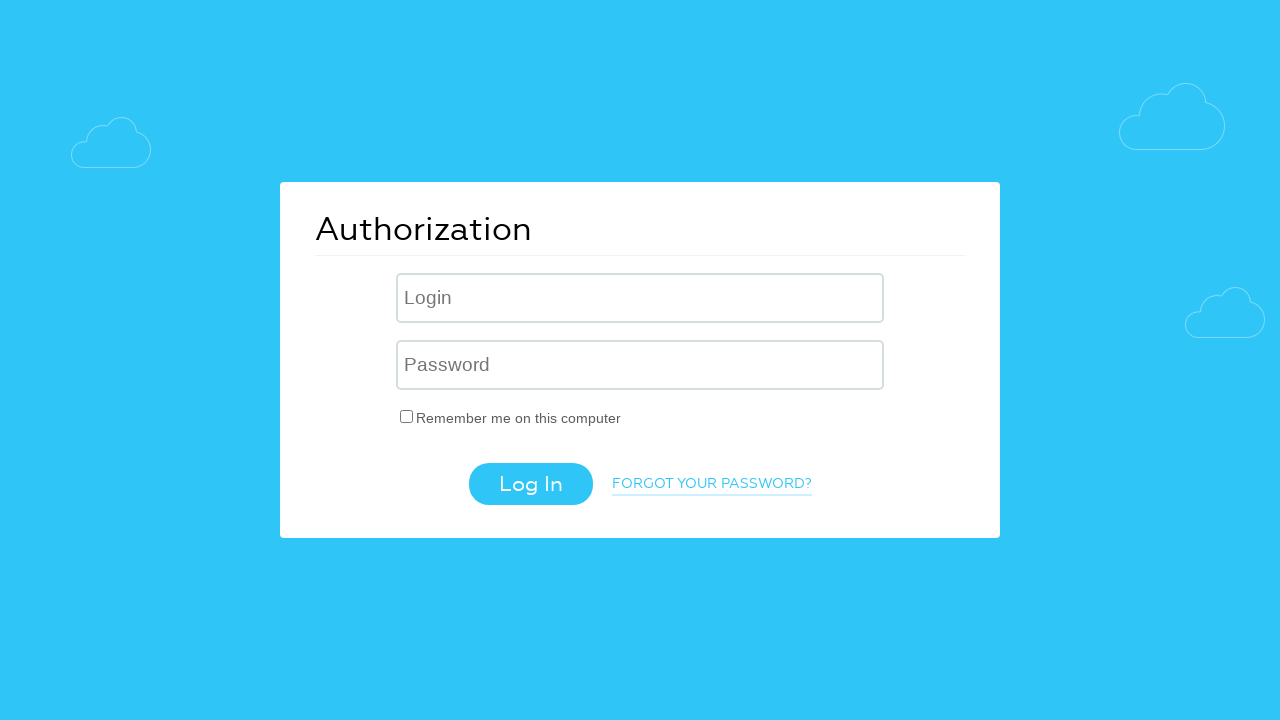

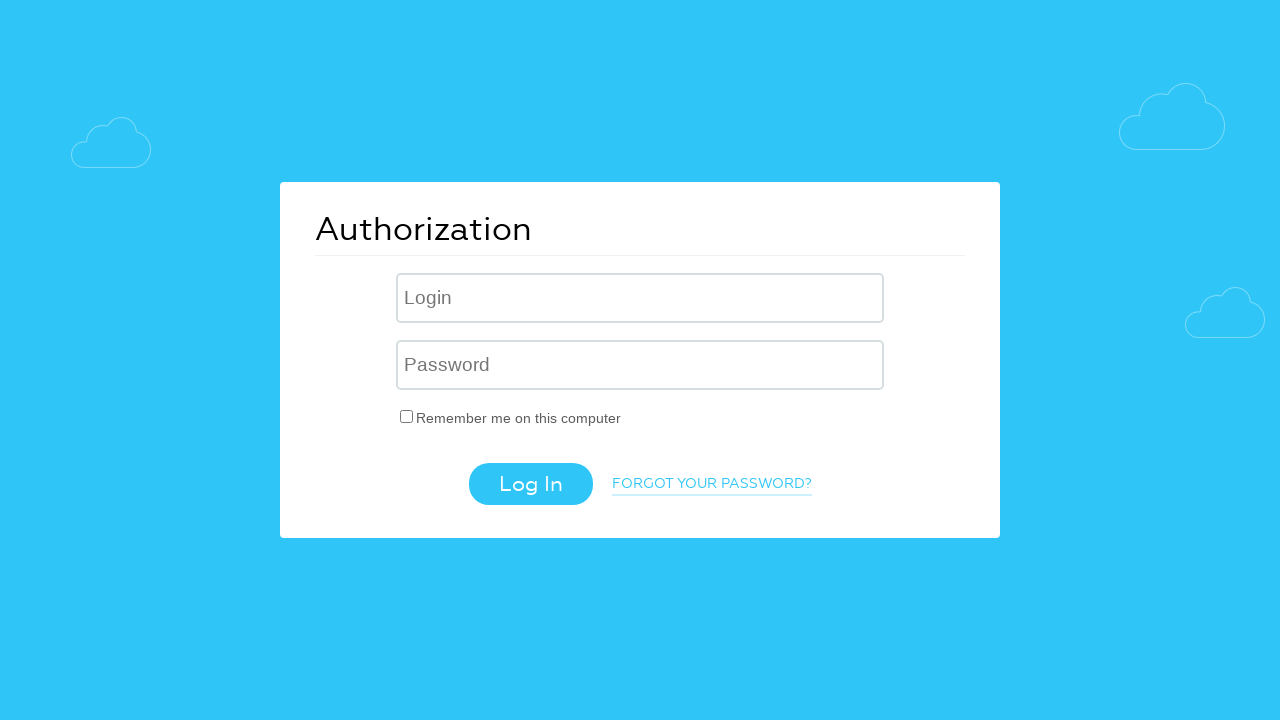